Tests an e-commerce checkout flow by adding items to cart, searching for products, applying a promo code, and proceeding to checkout

Starting URL: https://rahulshettyacademy.com/seleniumPractise/#/

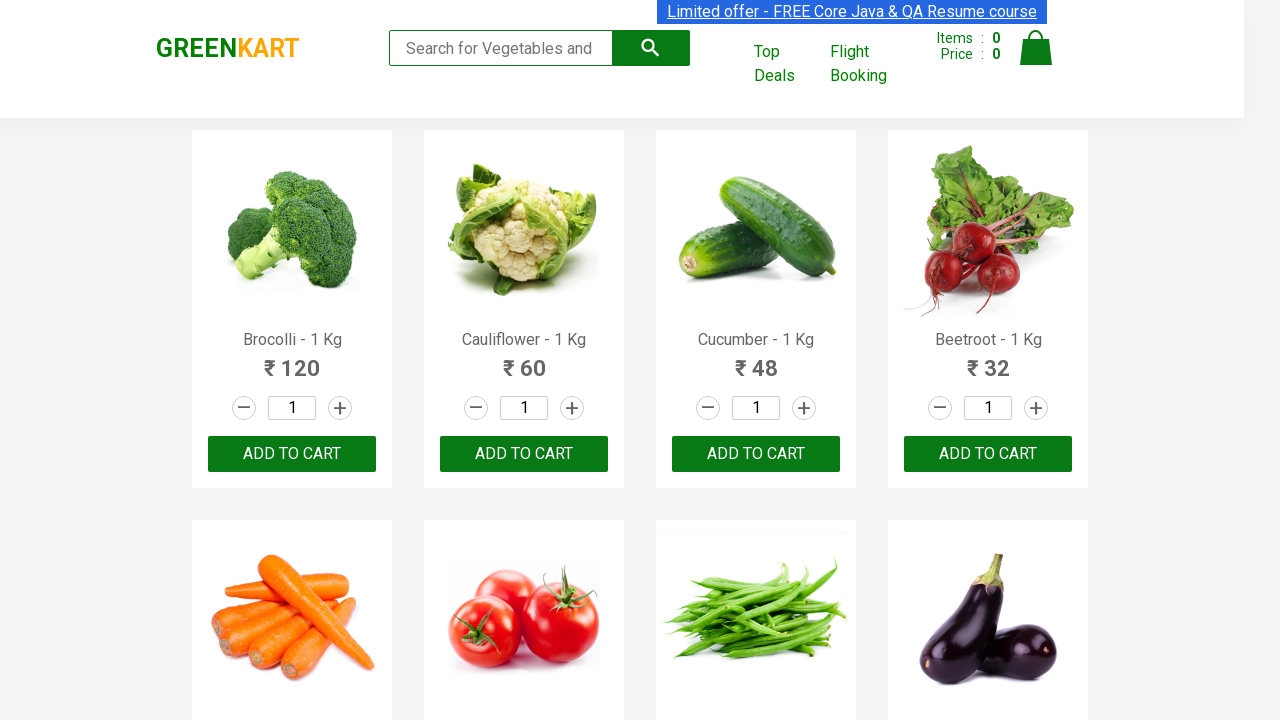

Clicked add to cart button for first product at (292, 454) on xpath=//div[@class='products']/div[1]/div[3]/button[1]
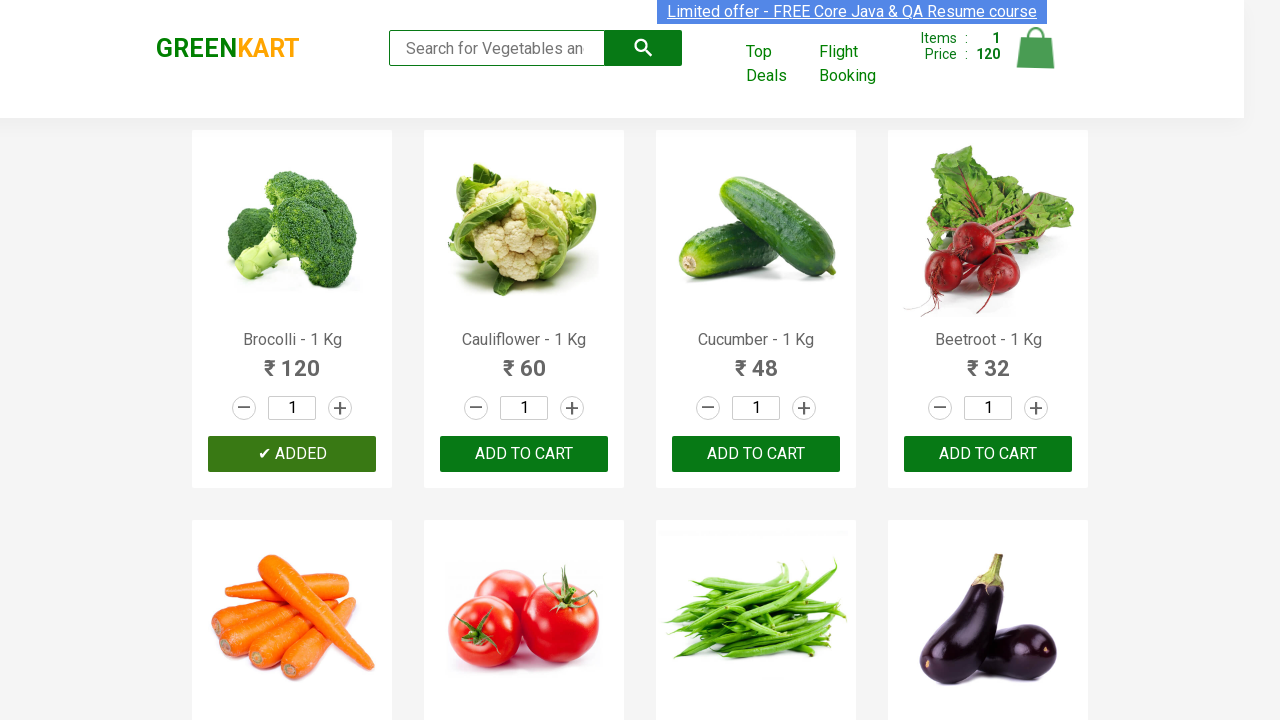

Entered 'ber' in search field on input.search-keyword
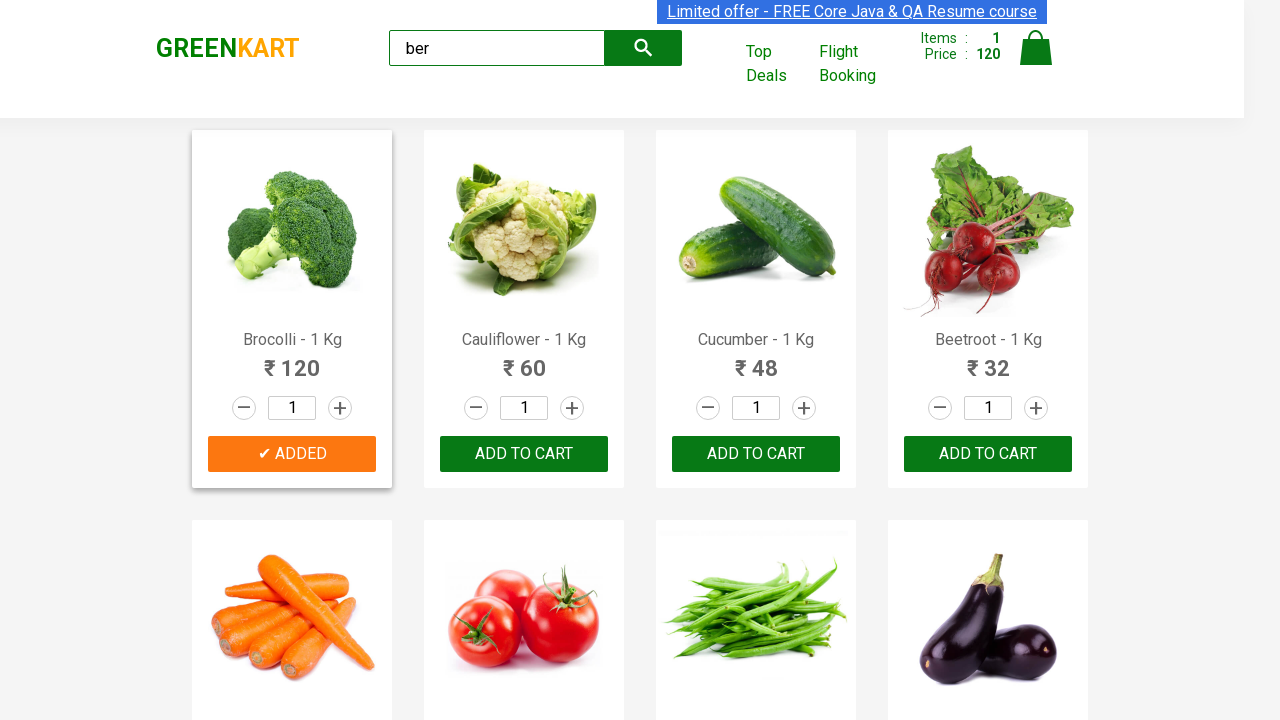

Waited for search results to update
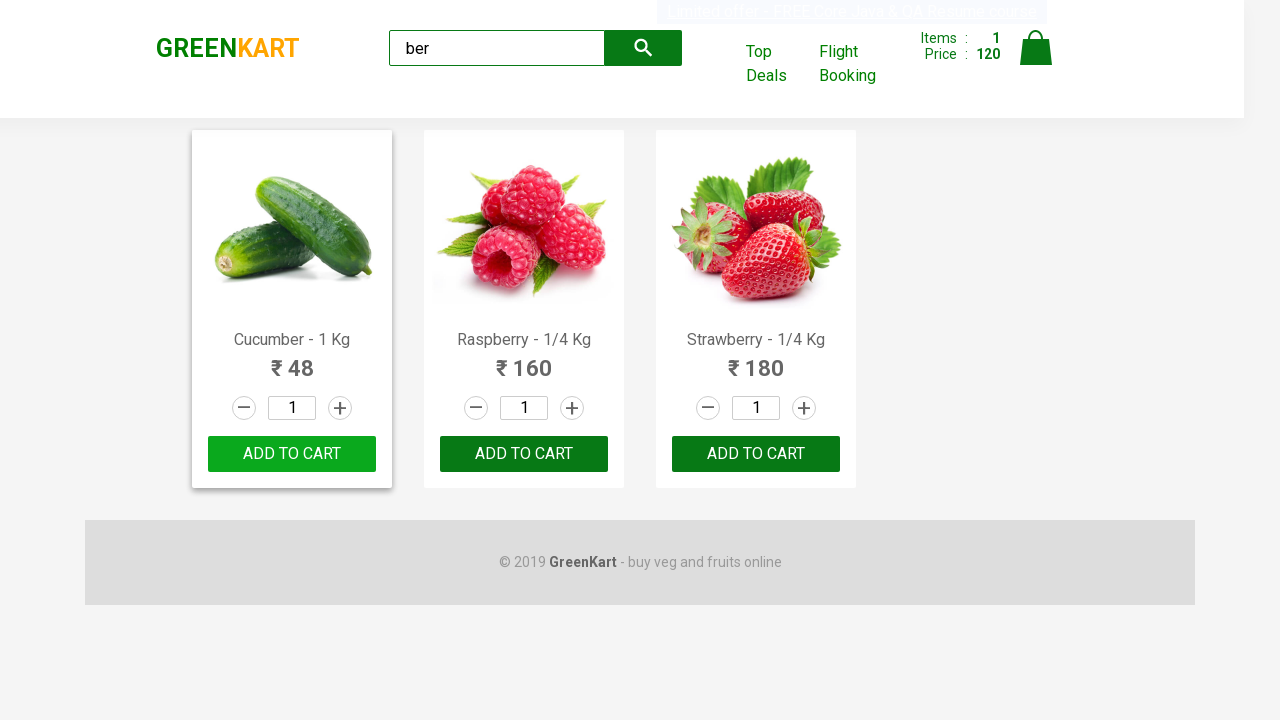

Located all filtered product add to cart buttons
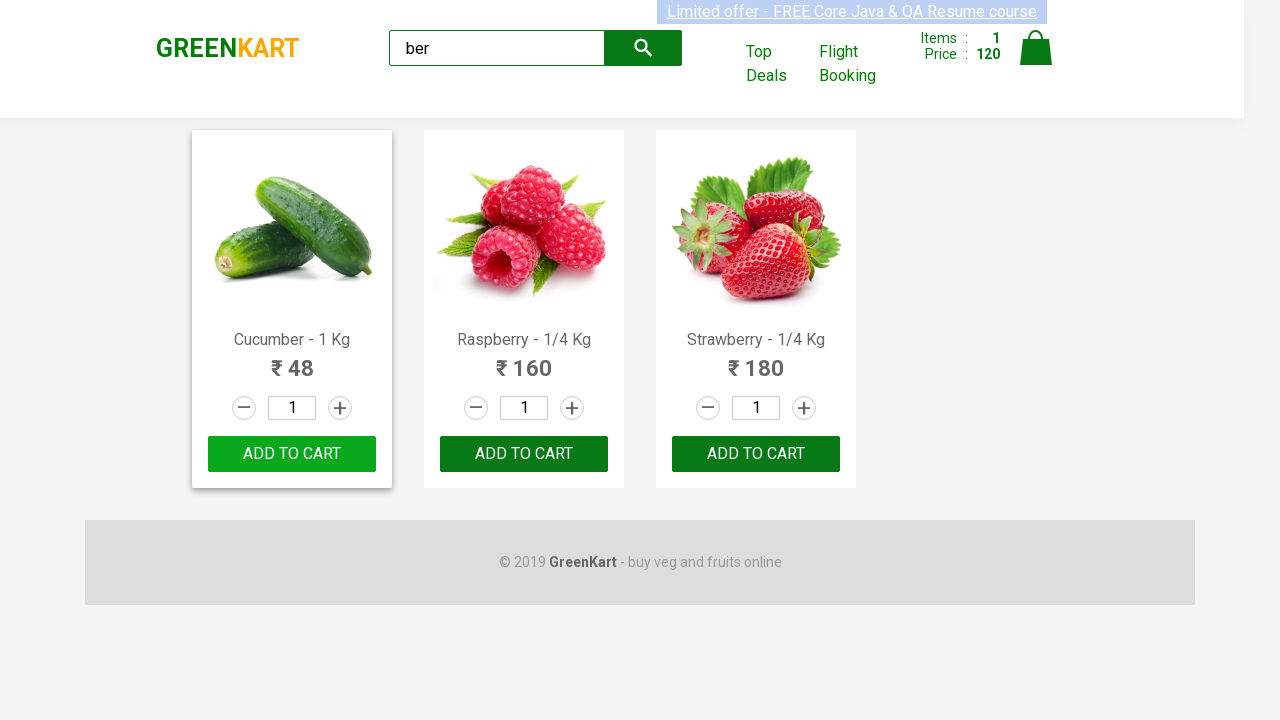

Clicked add to cart button for filtered product at (292, 454) on xpath=//div[@class='products']/div/div[3]/button >> nth=0
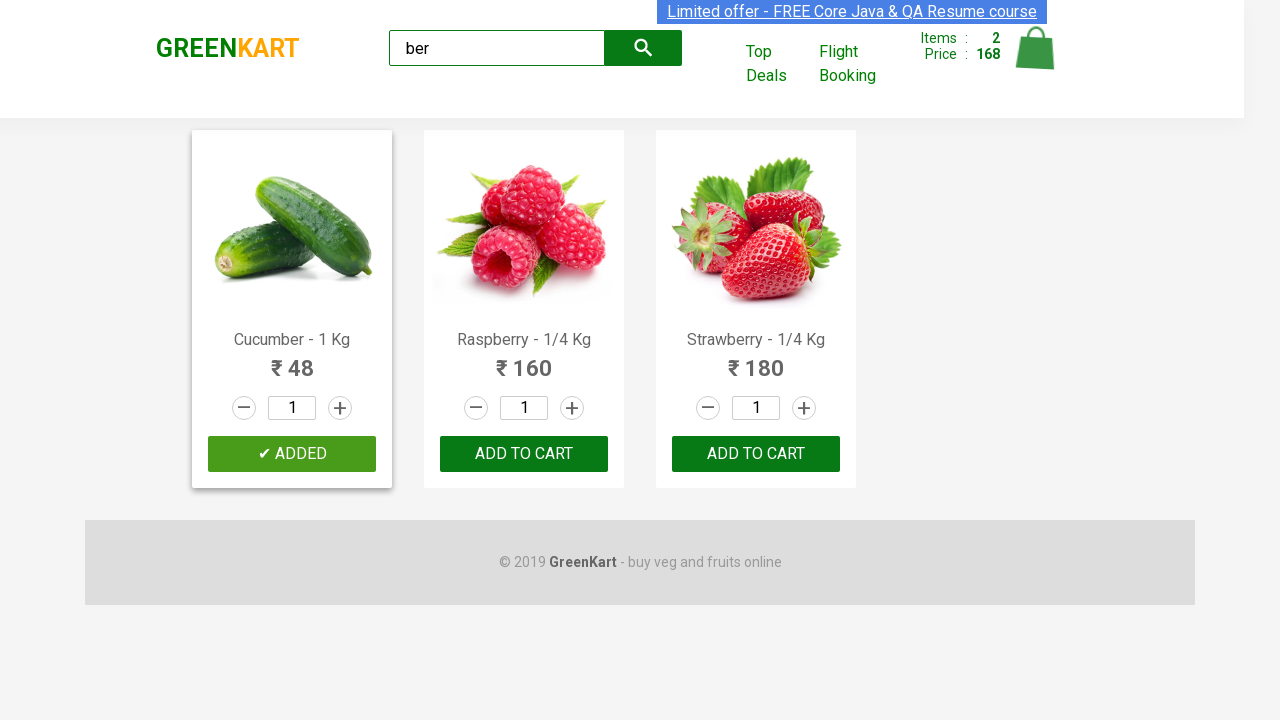

Clicked add to cart button for filtered product at (524, 454) on xpath=//div[@class='products']/div/div[3]/button >> nth=1
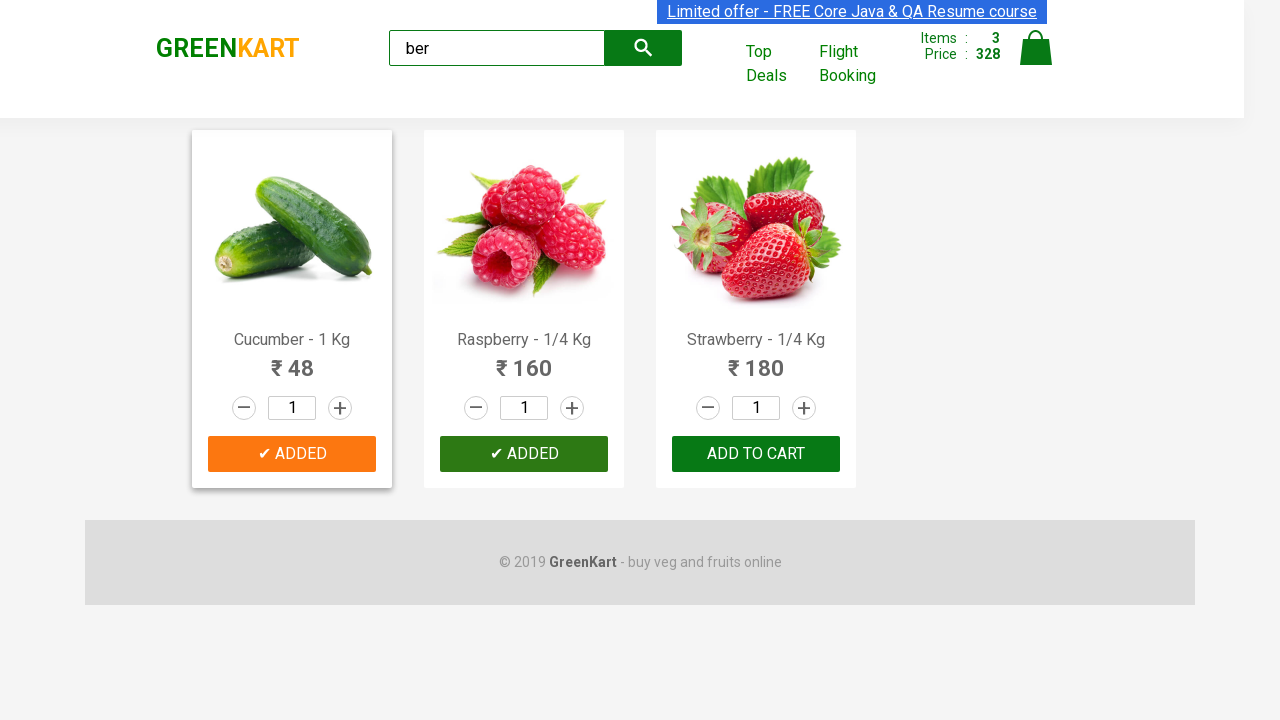

Clicked add to cart button for filtered product at (756, 454) on xpath=//div[@class='products']/div/div[3]/button >> nth=2
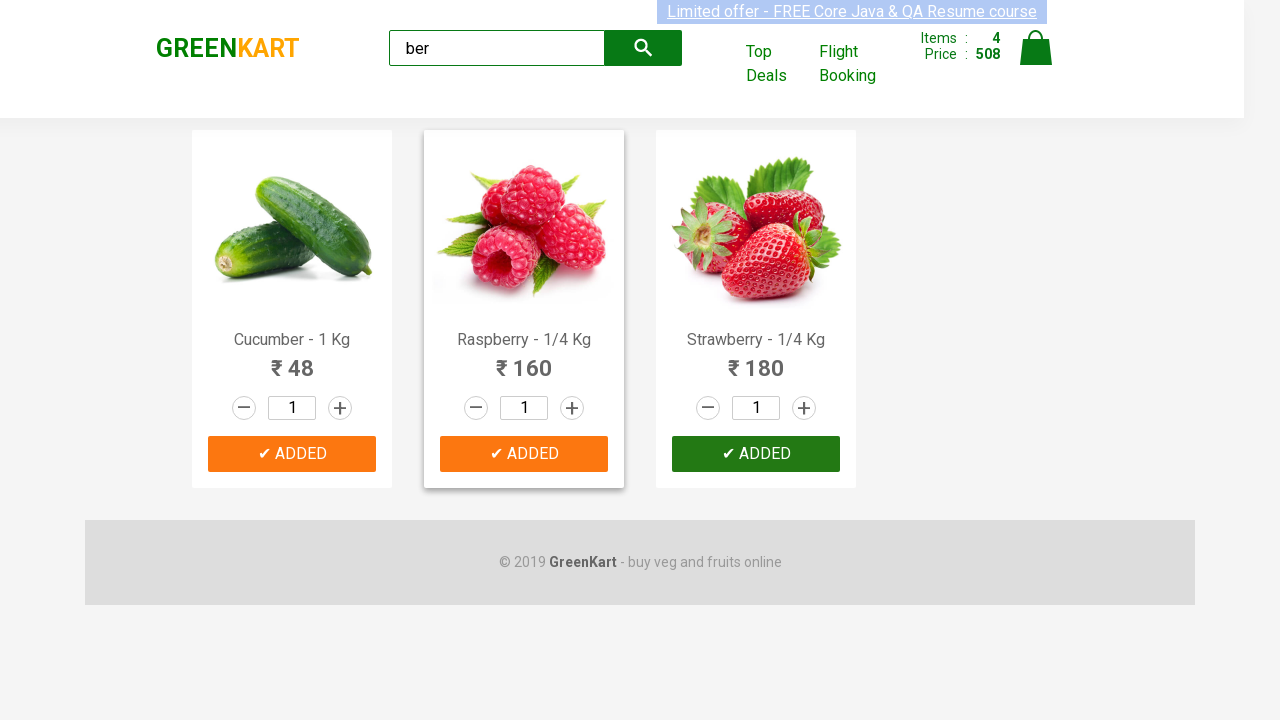

Clicked cart icon to view cart at (1036, 48) on img[alt='Cart']
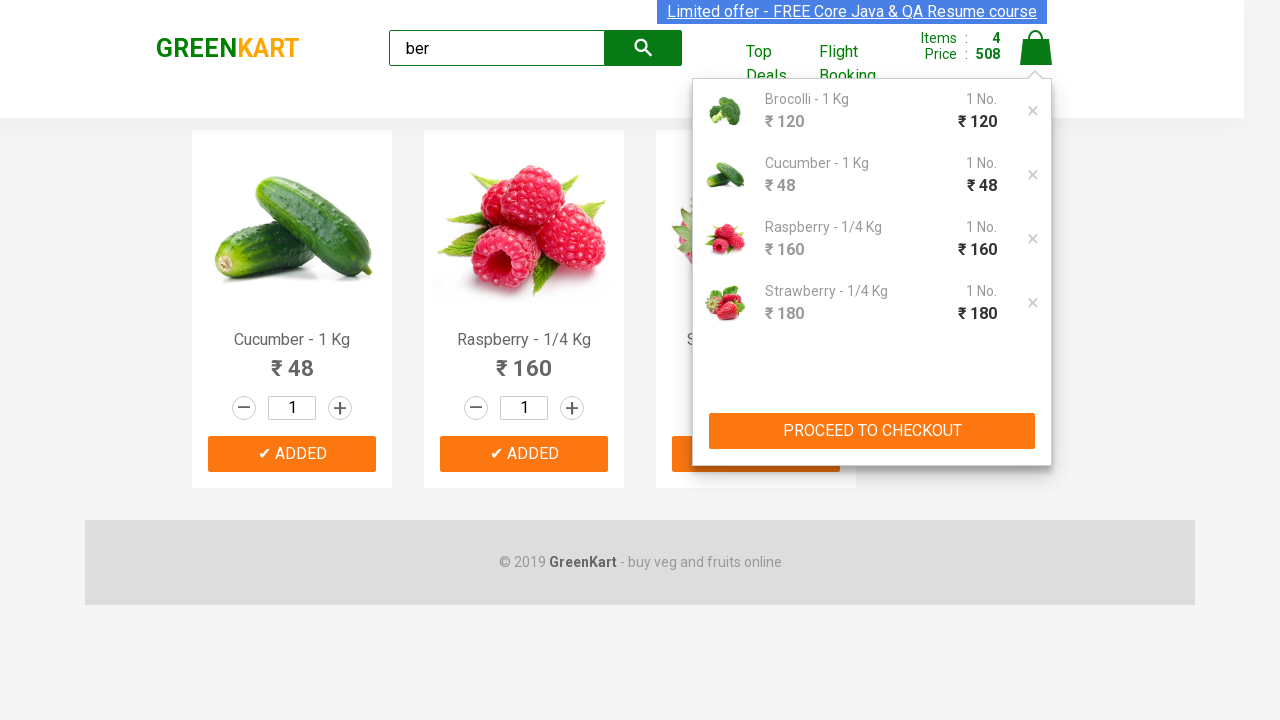

Clicked proceed to checkout button at (872, 431) on xpath=//button[text()='PROCEED TO CHECKOUT']
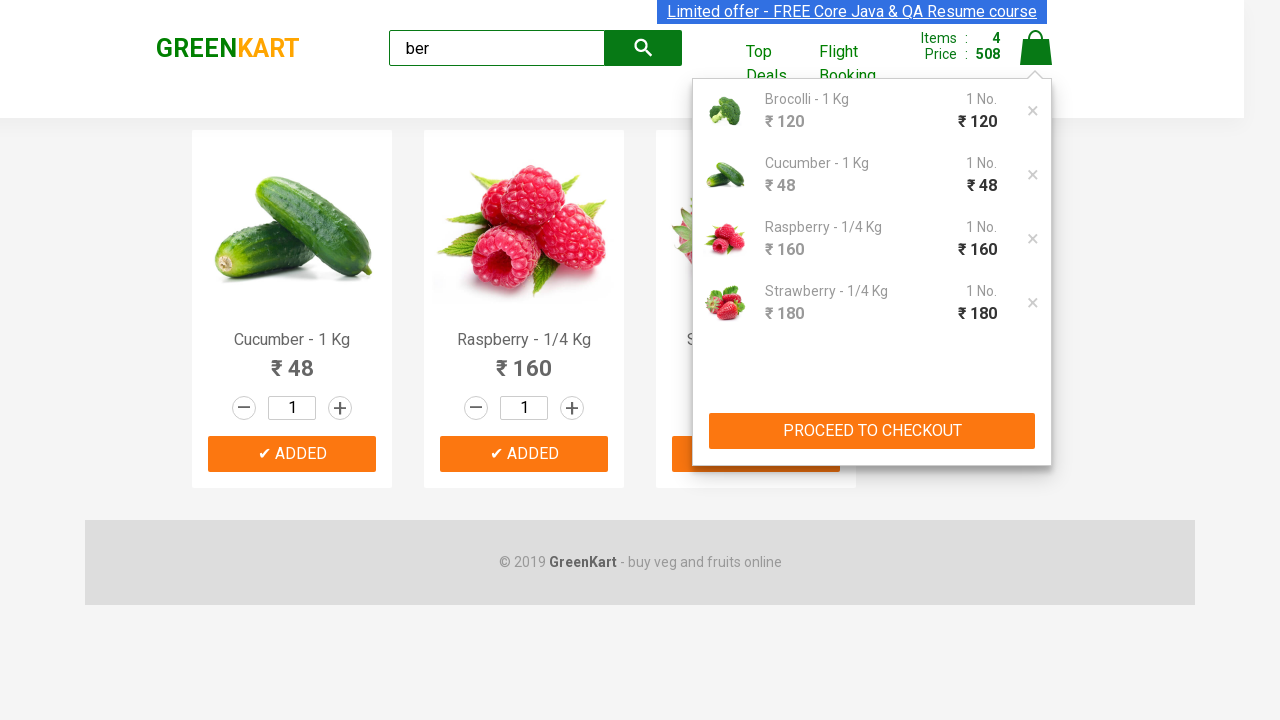

Entered promo code 'rahulshettyacademy' on .promoCode
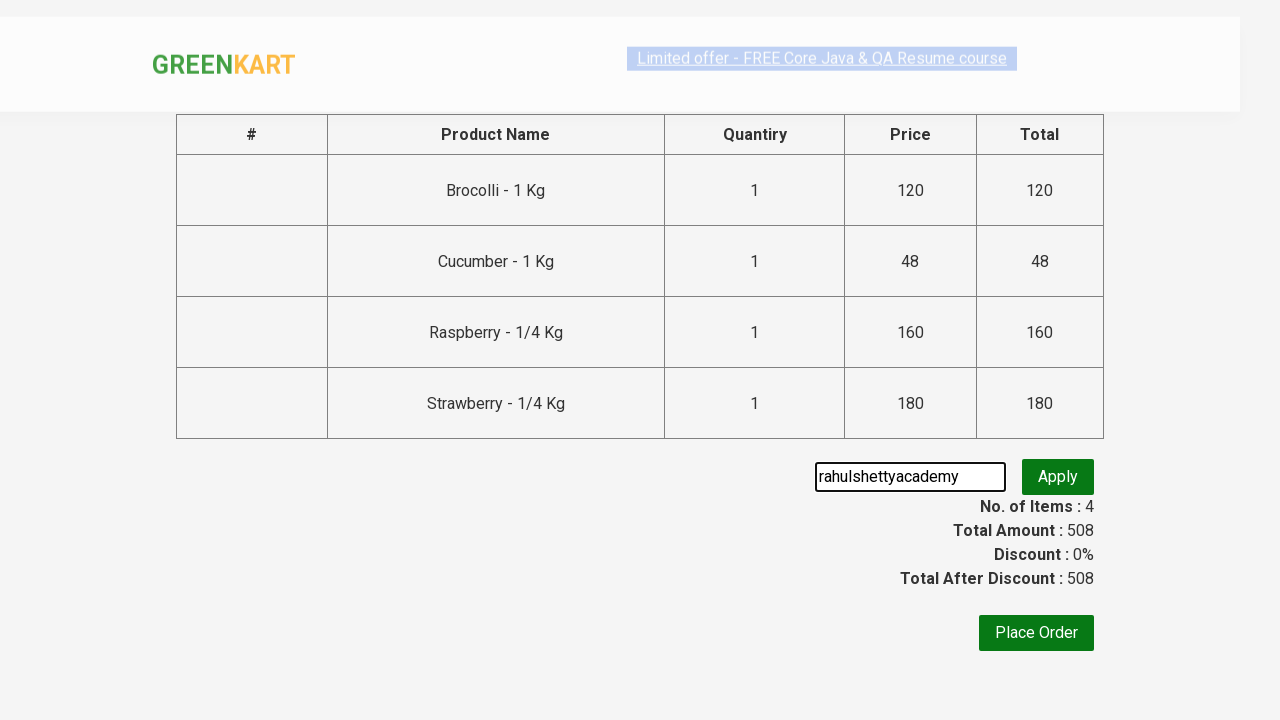

Clicked apply promo code button at (1058, 477) on .promoBtn
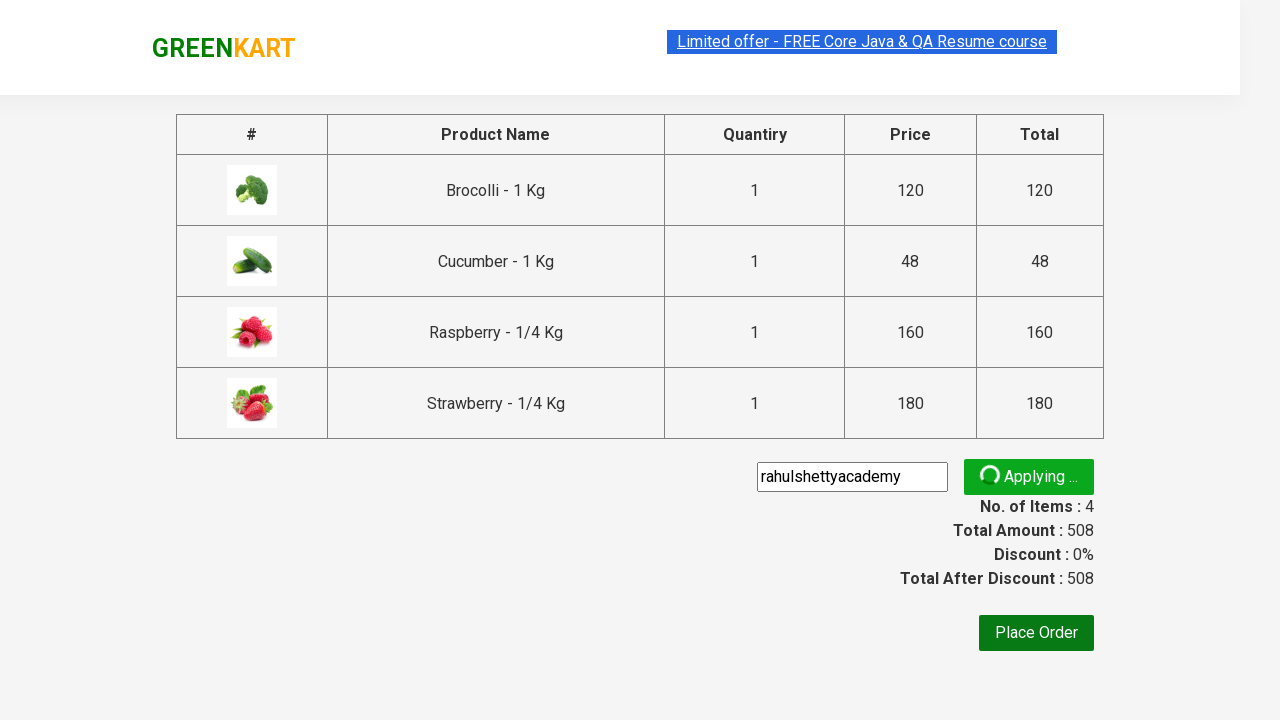

Promo code confirmation message appeared
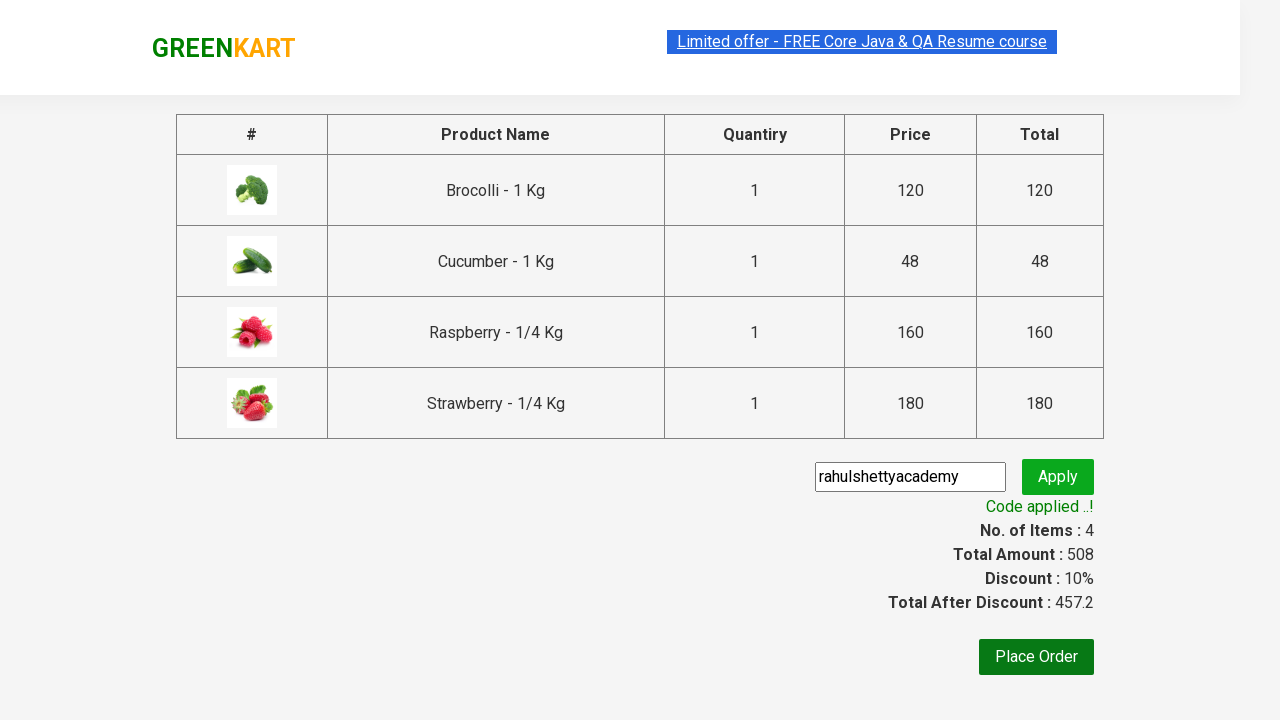

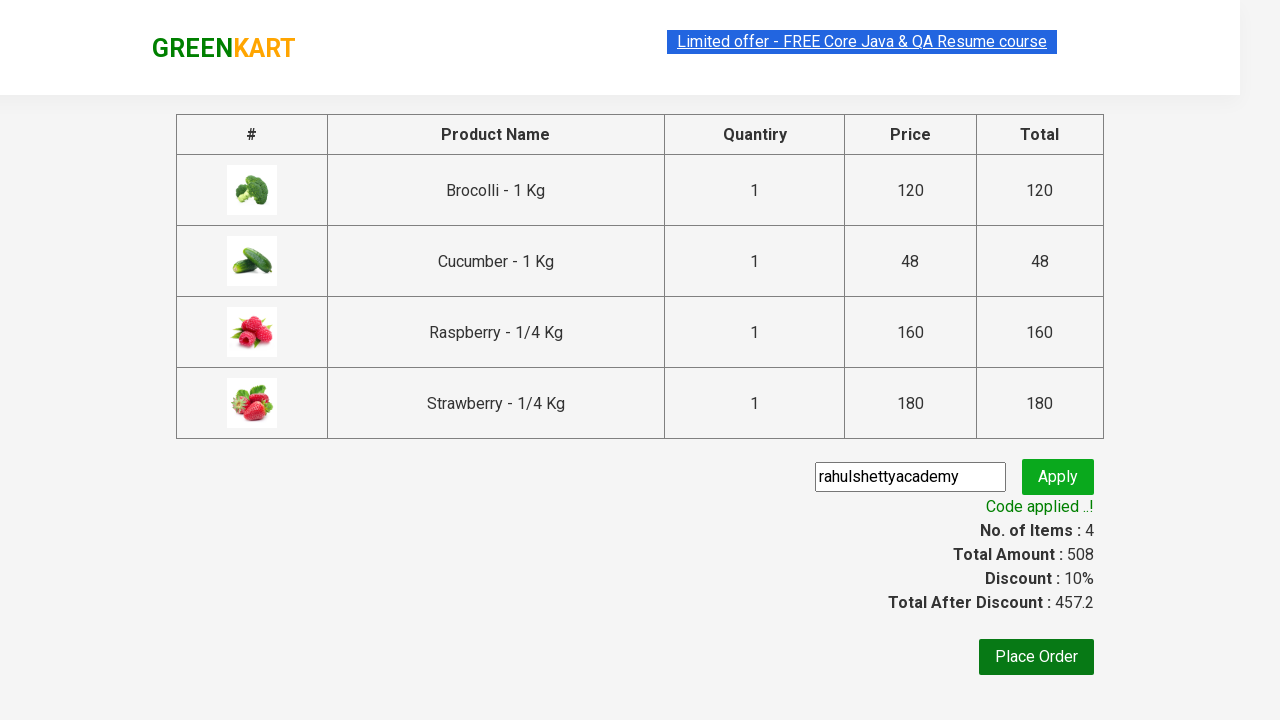